Tests dynamic controls by clicking the remove button and verifying that the "It's gone!" message appears after the checkbox is removed

Starting URL: https://the-internet.herokuapp.com/dynamic_controls

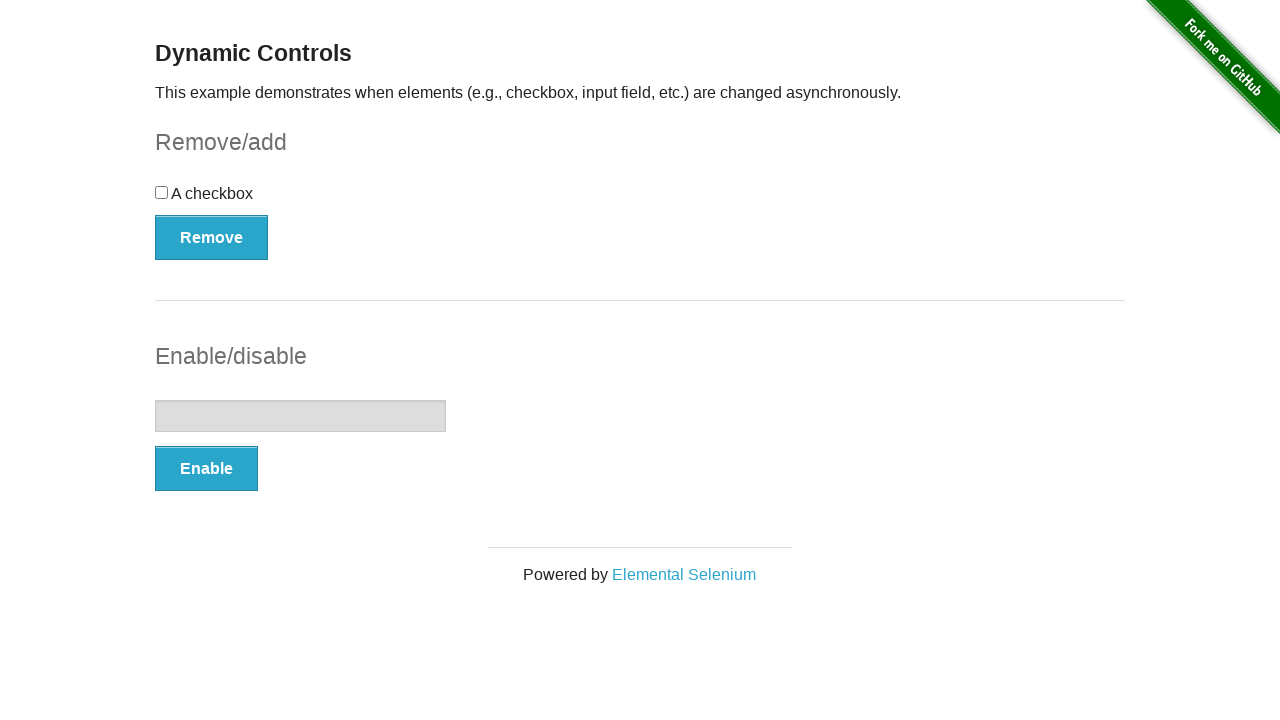

Navigated to dynamic controls page
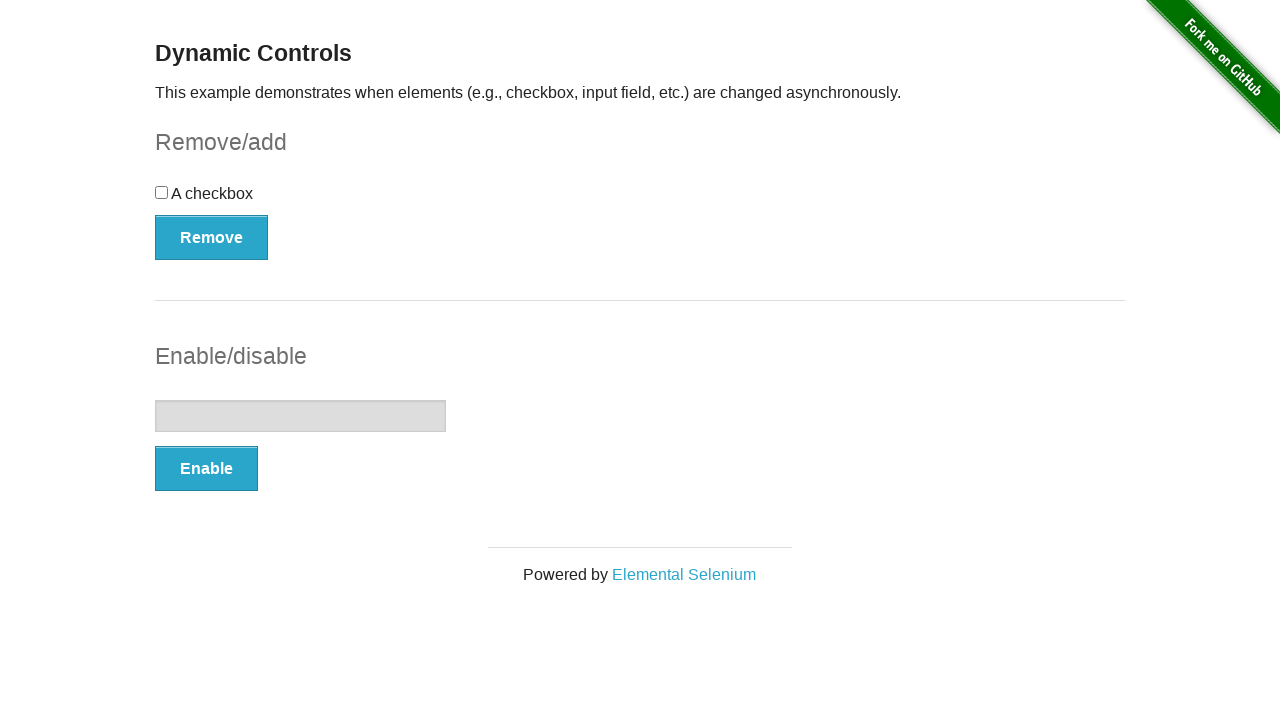

Clicked the remove button to remove the checkbox at (212, 237) on button[type='button']
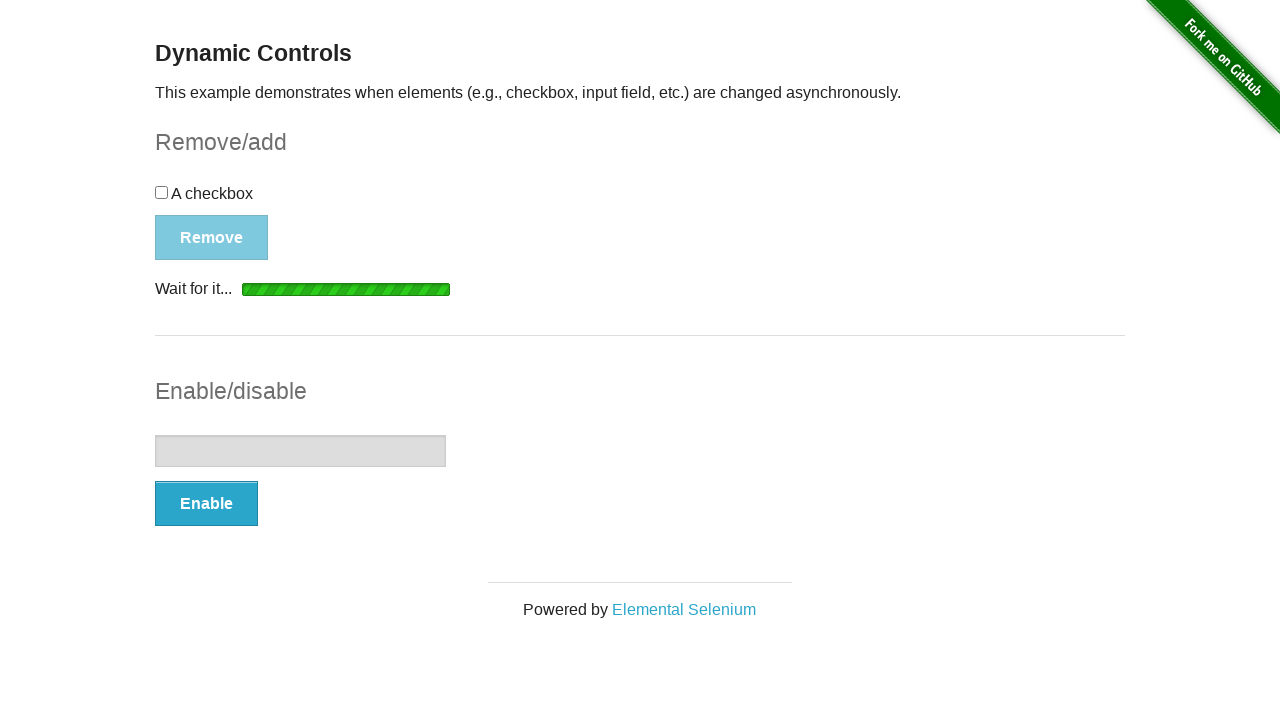

Waited for the message element to appear after checkbox removal
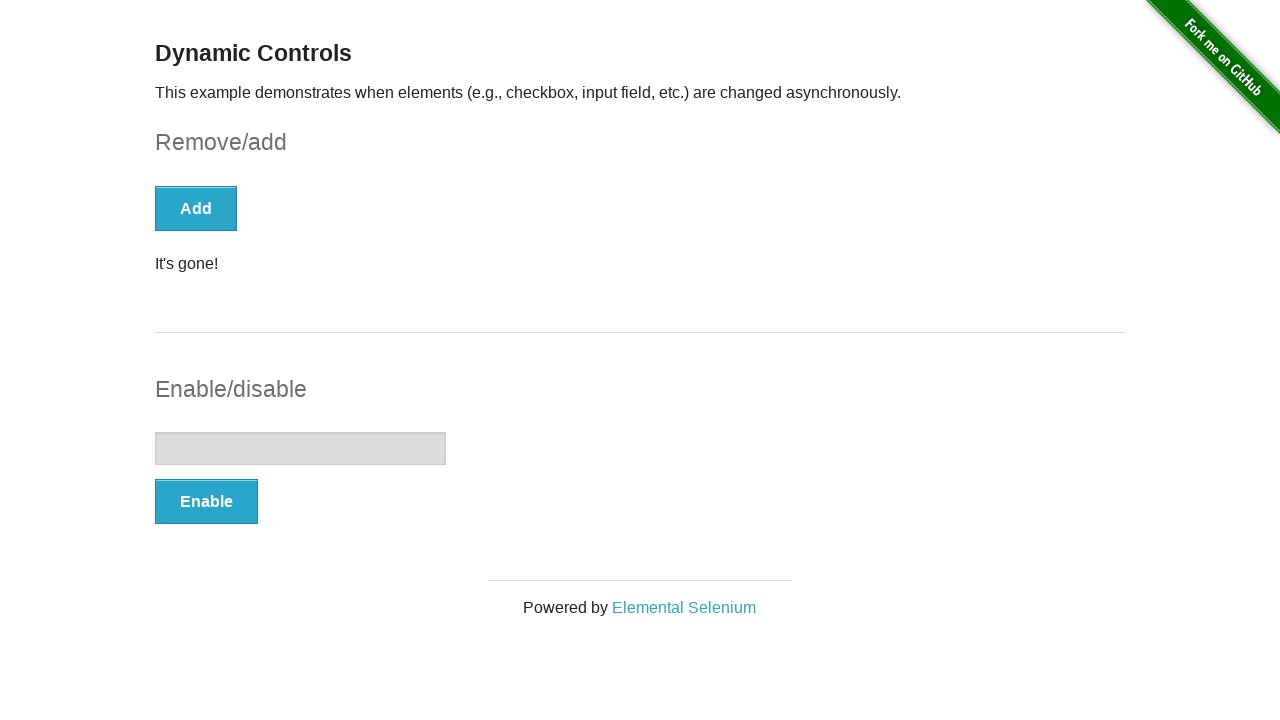

Located the message element
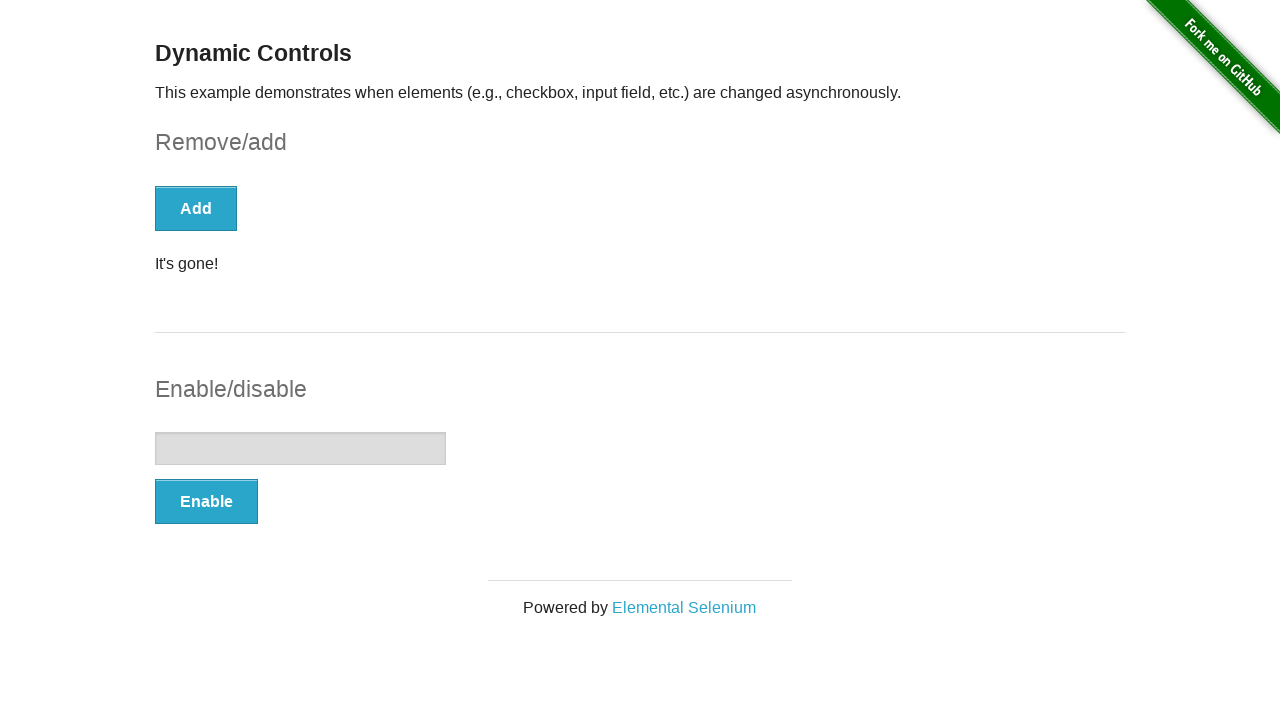

Verified that the message displays 'It's gone!' after checkbox removal
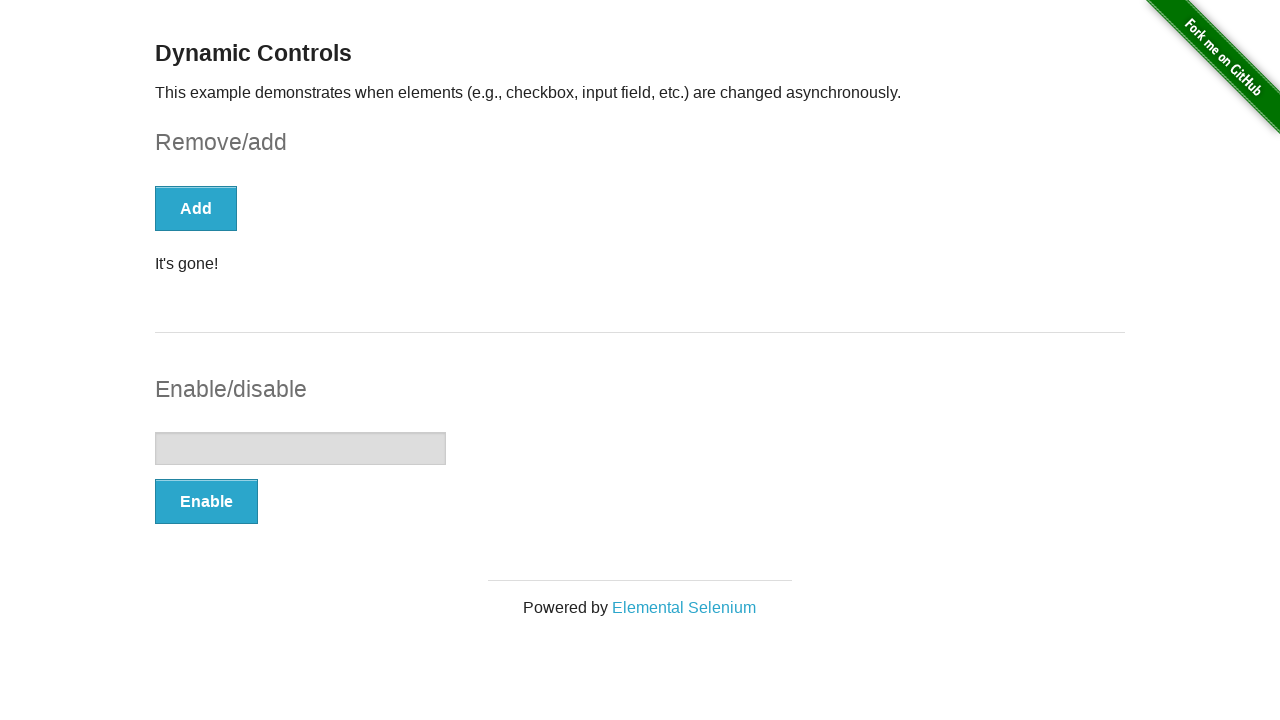

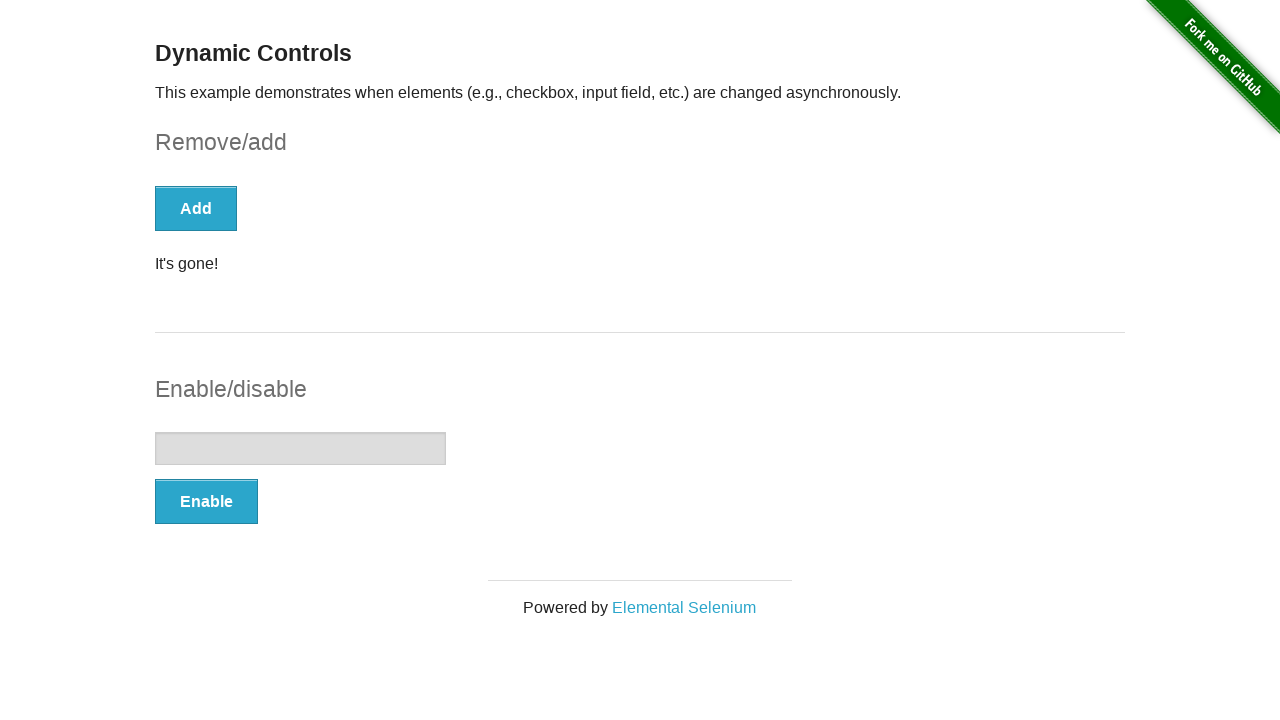